Navigates to the Demoblaze homepage and waits for the full page content to load

Starting URL: https://www.demoblaze.com/

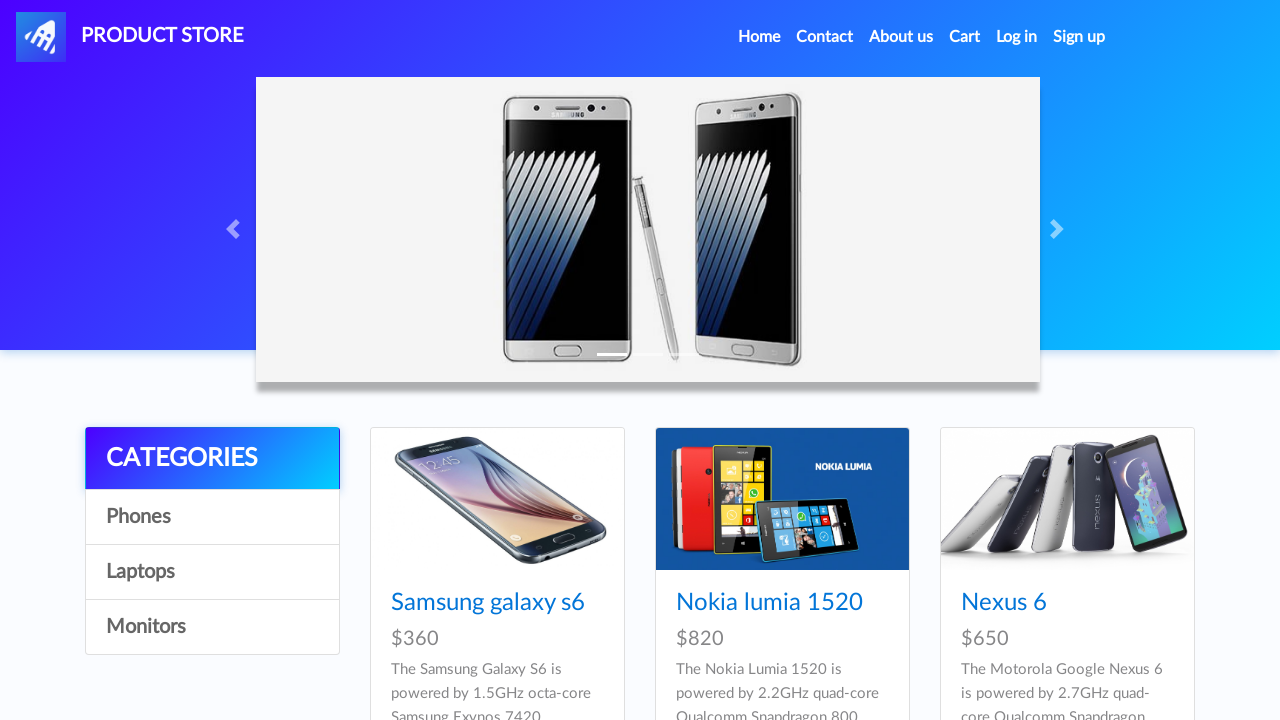

Waited for page network to be idle, indicating full page content has loaded
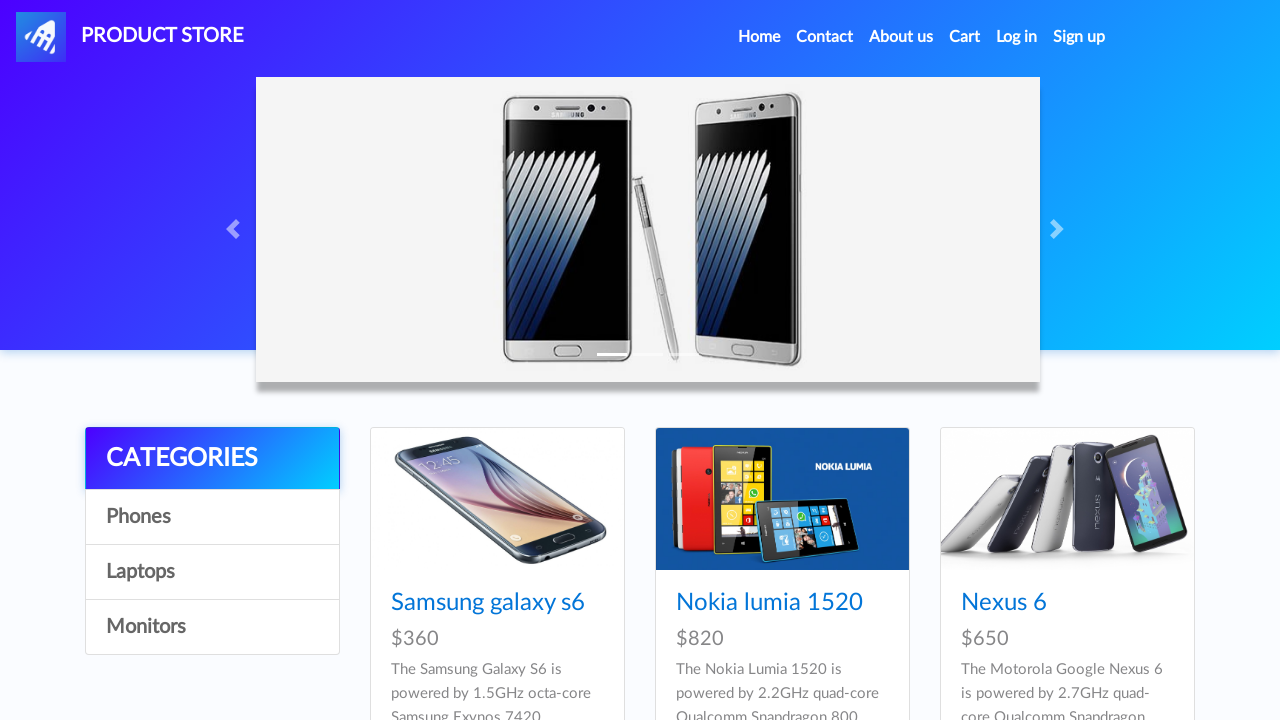

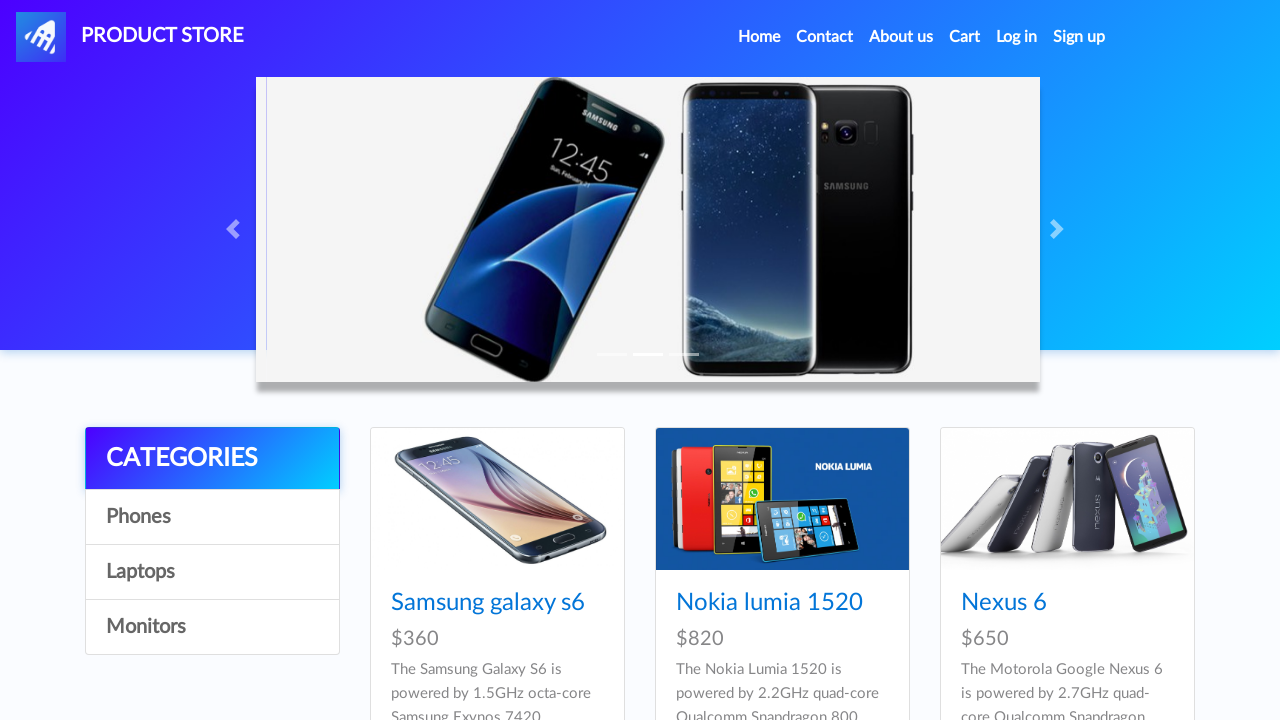